Tests that page loads within acceptable time (under 3 seconds)

Starting URL: https://testathon.live/

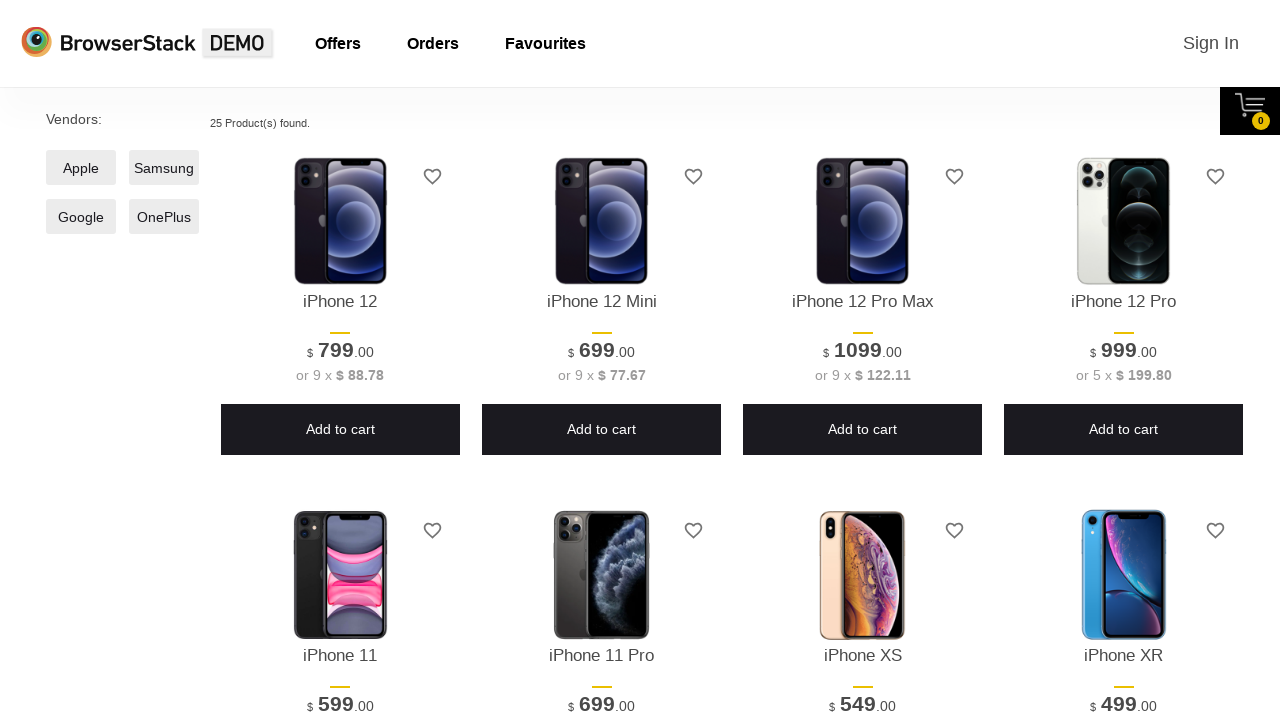

Navigated to https://testathon.live/
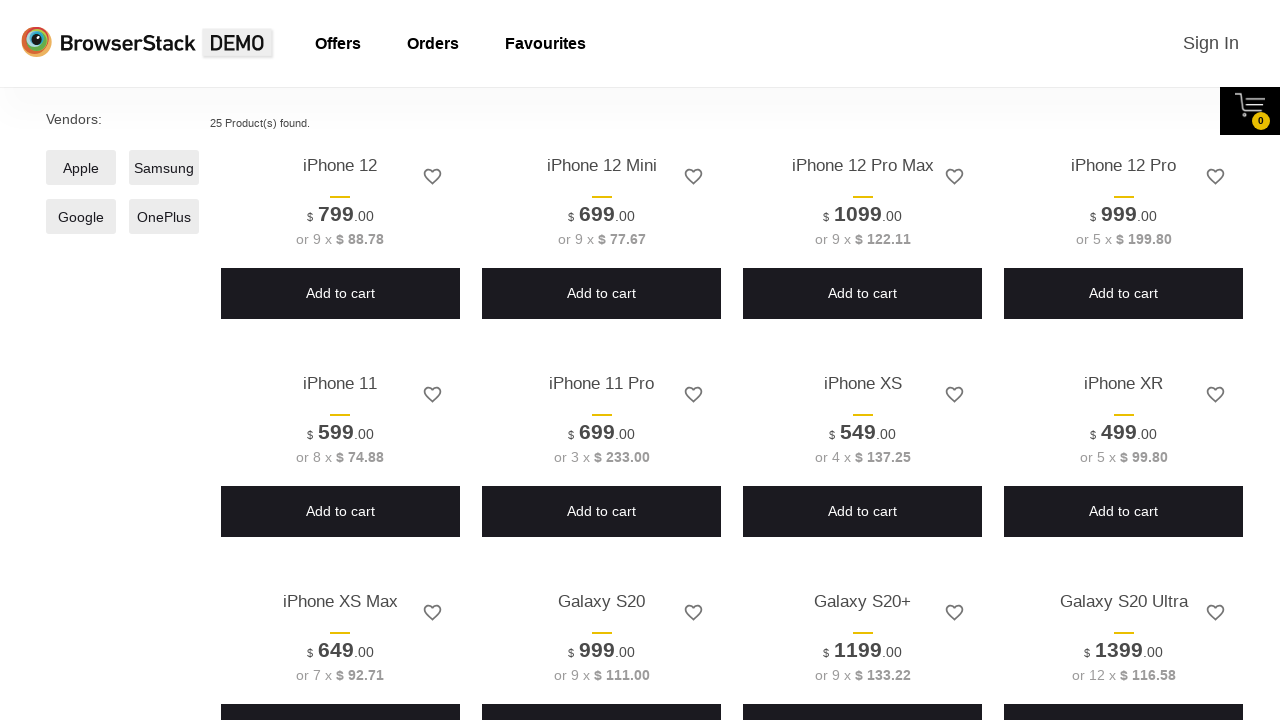

Page load completed in 1304.54ms
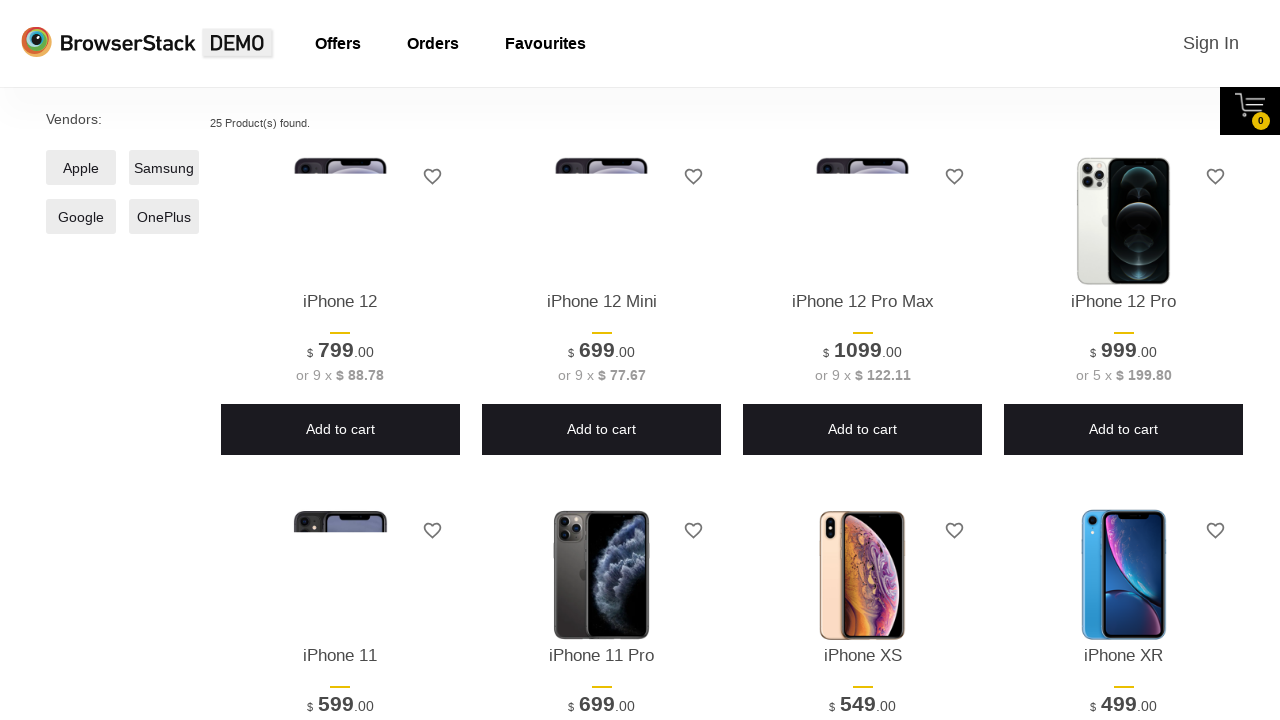

Assertion passed: page load time under 3000ms
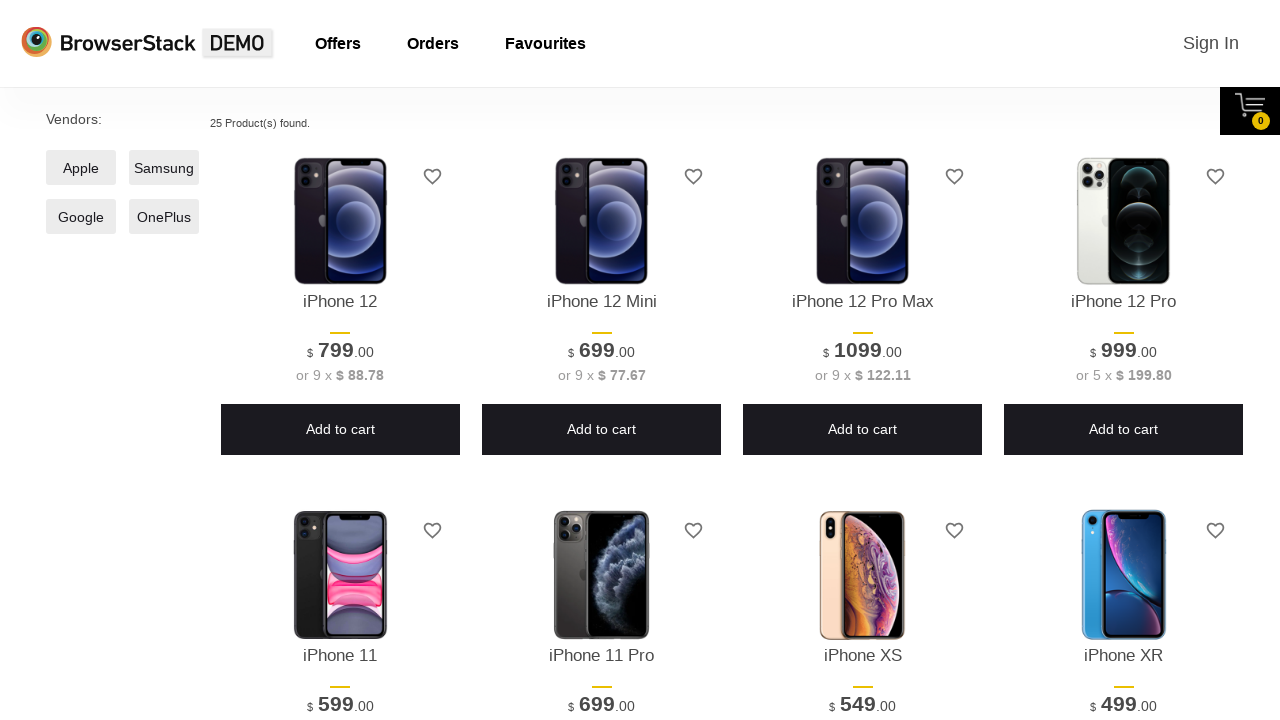

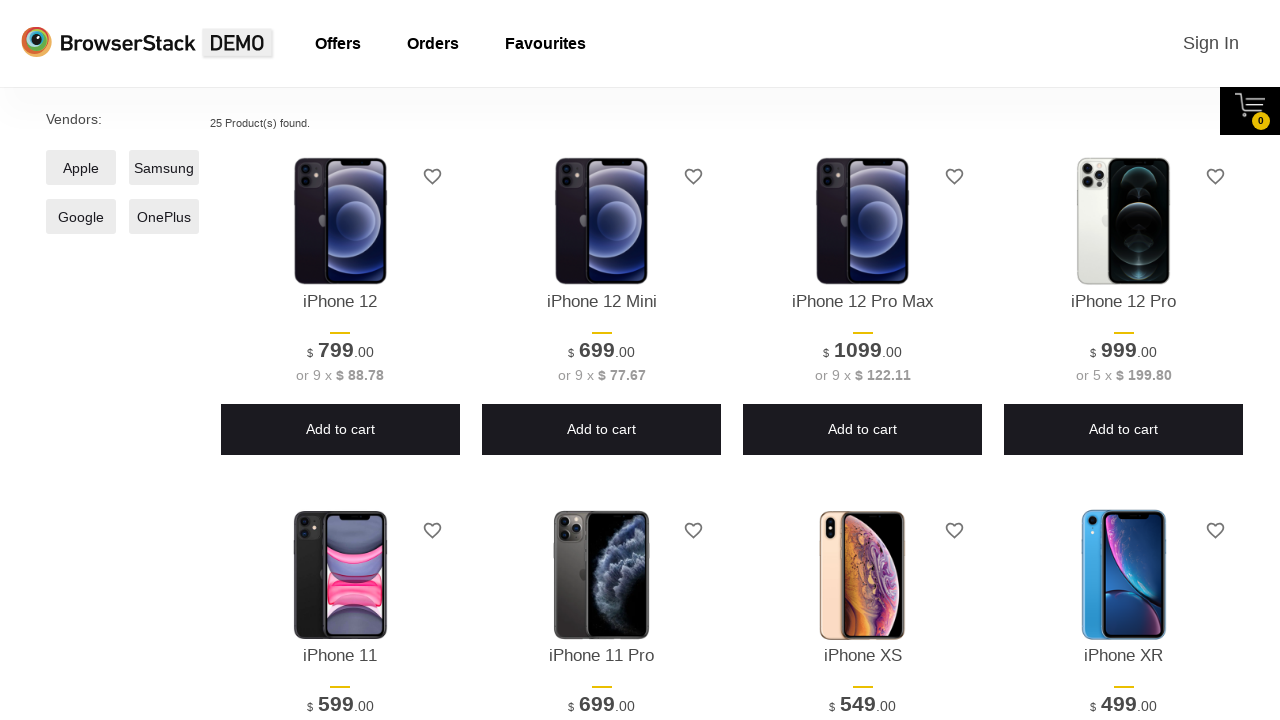